Navigates to gold price page and verifies that the price field is displayed

Starting URL: https://www.melhorcambio.com/ouro-hoje

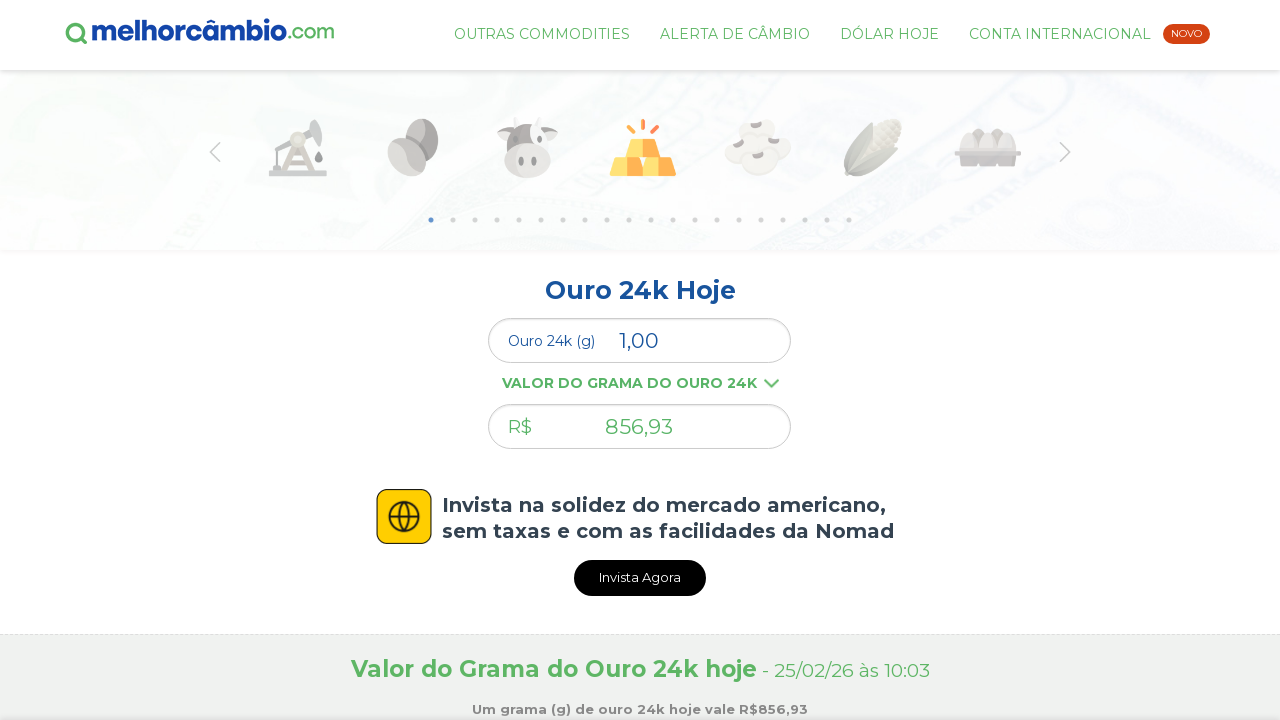

Waited for gold price field (#comercial) to be visible
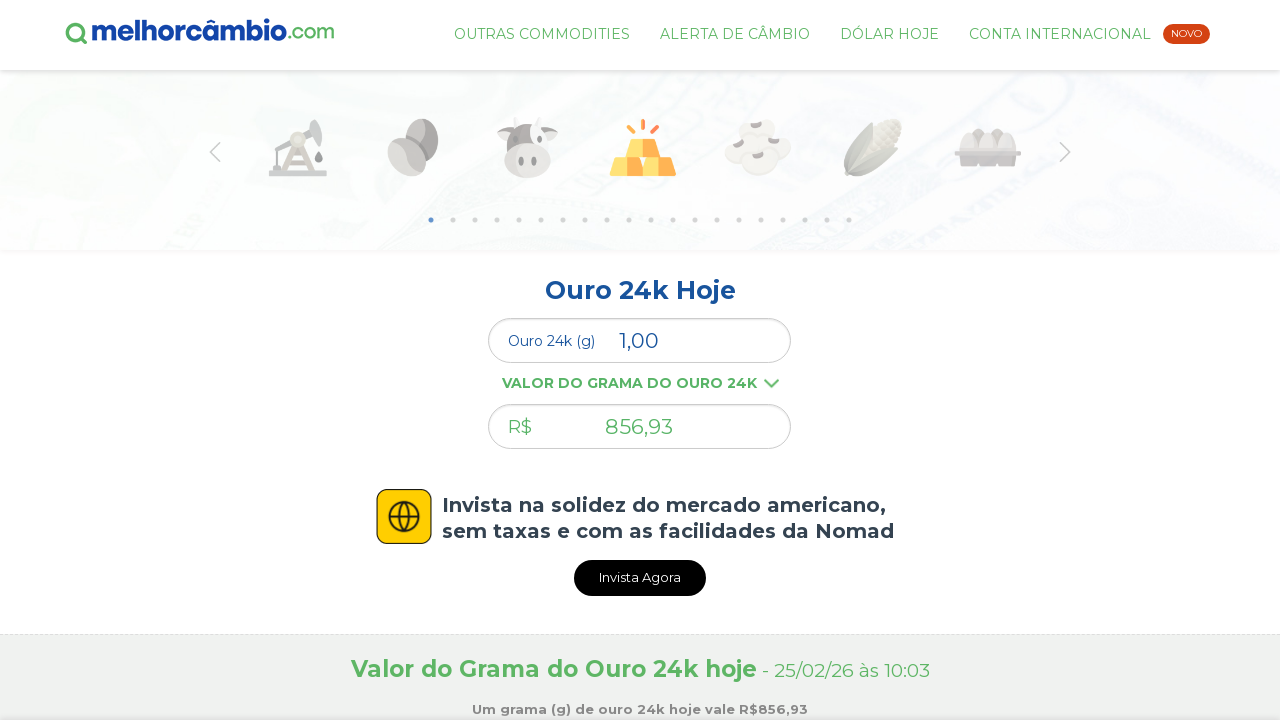

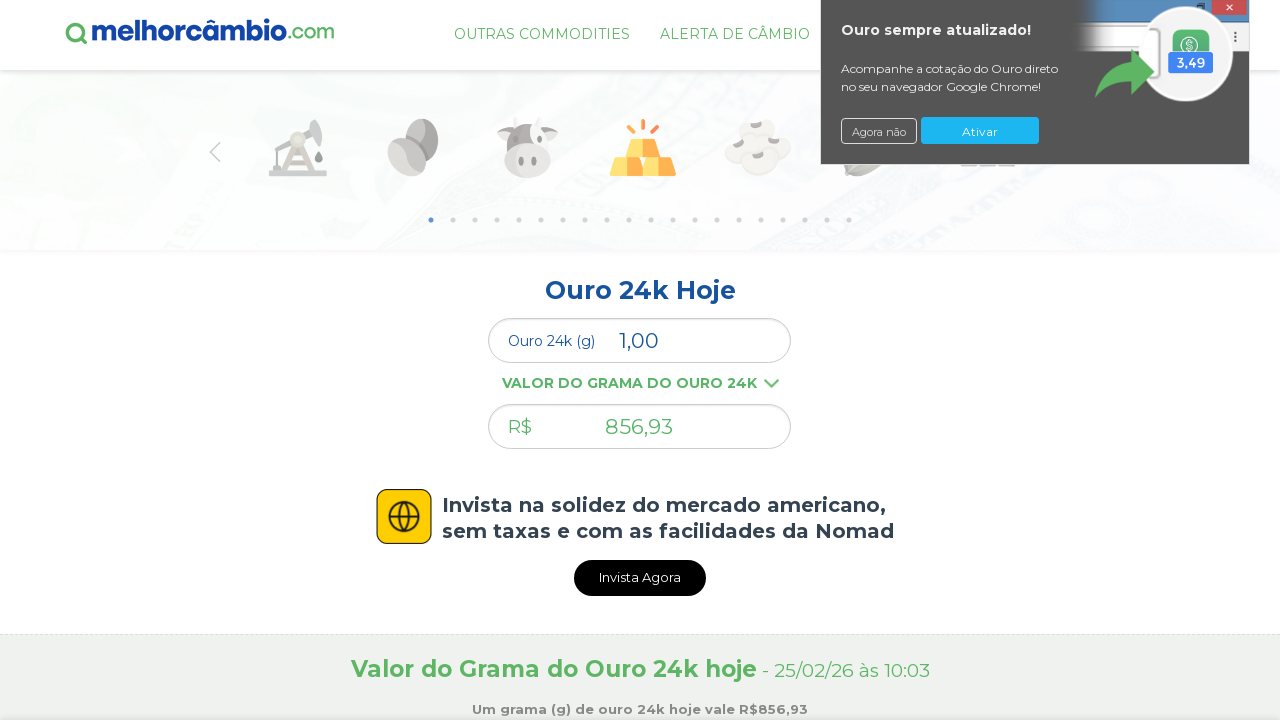